Tests responsive design by changing viewport sizes to mobile, tablet, and desktop and verifying content remains visible.

Starting URL: https://pinoypetplan.com/category/cats/

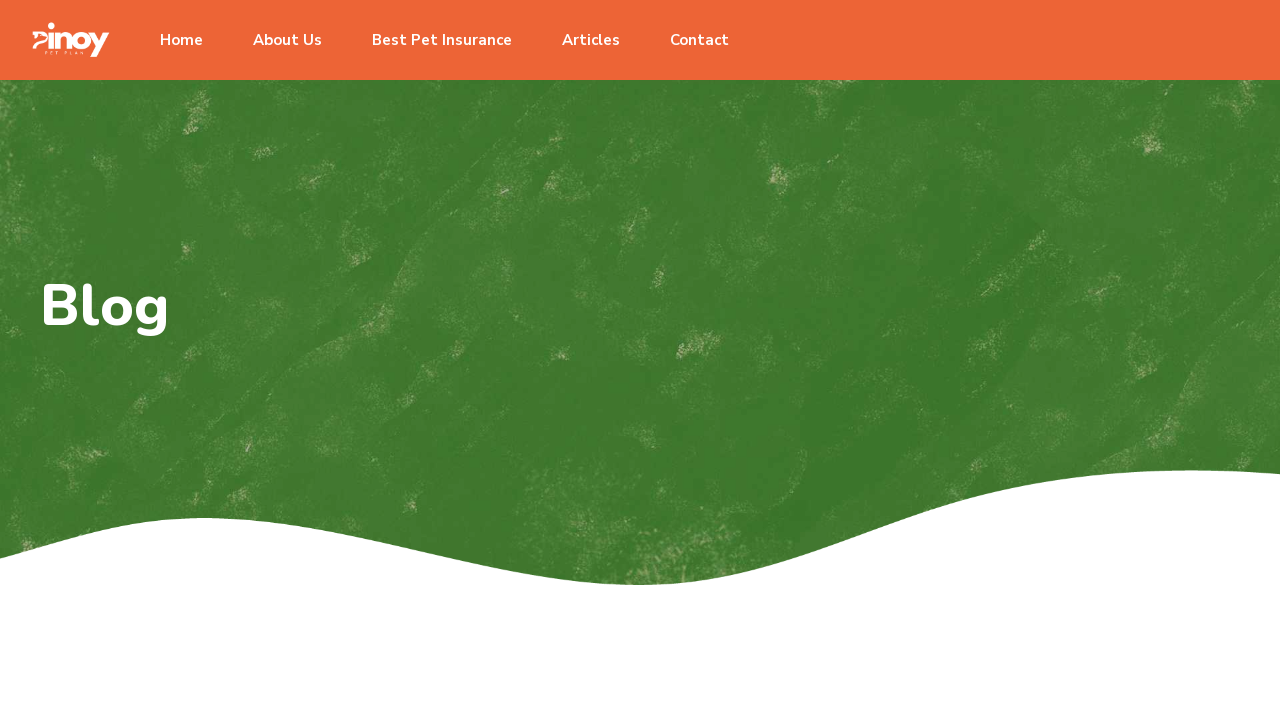

Page fully loaded with networkidle state
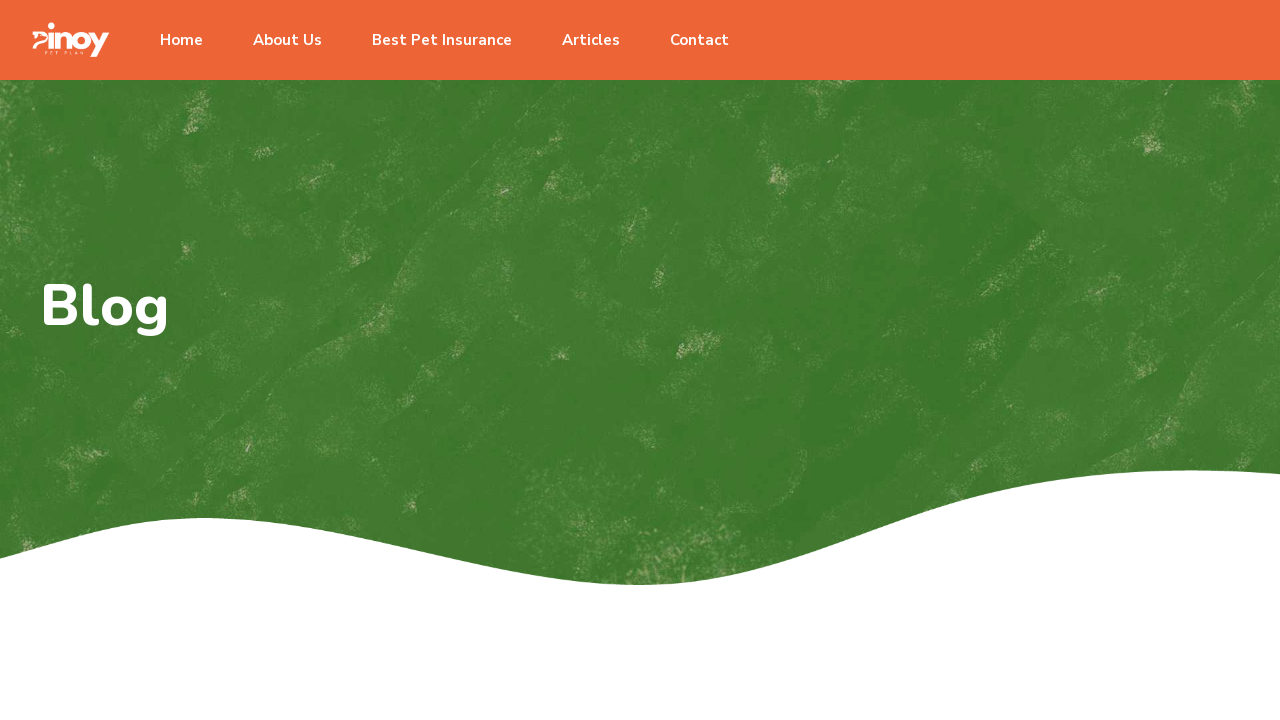

Set viewport to mobile size (375x667)
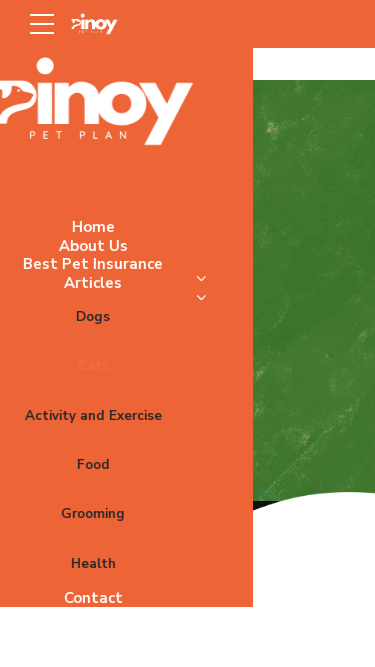

Verified 'Cats' text is visible on mobile viewport
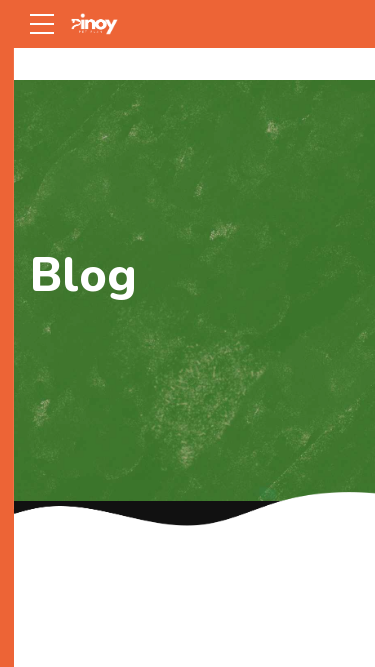

Set viewport to tablet size (768x1024)
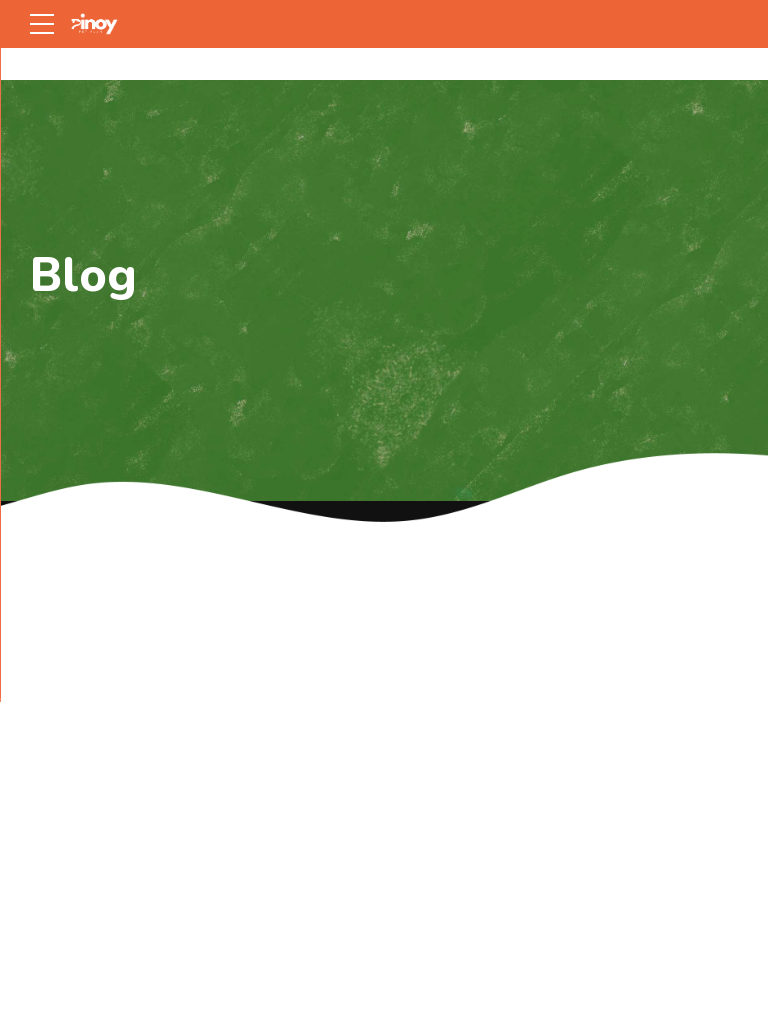

Verified 'Cats' text is visible on tablet viewport
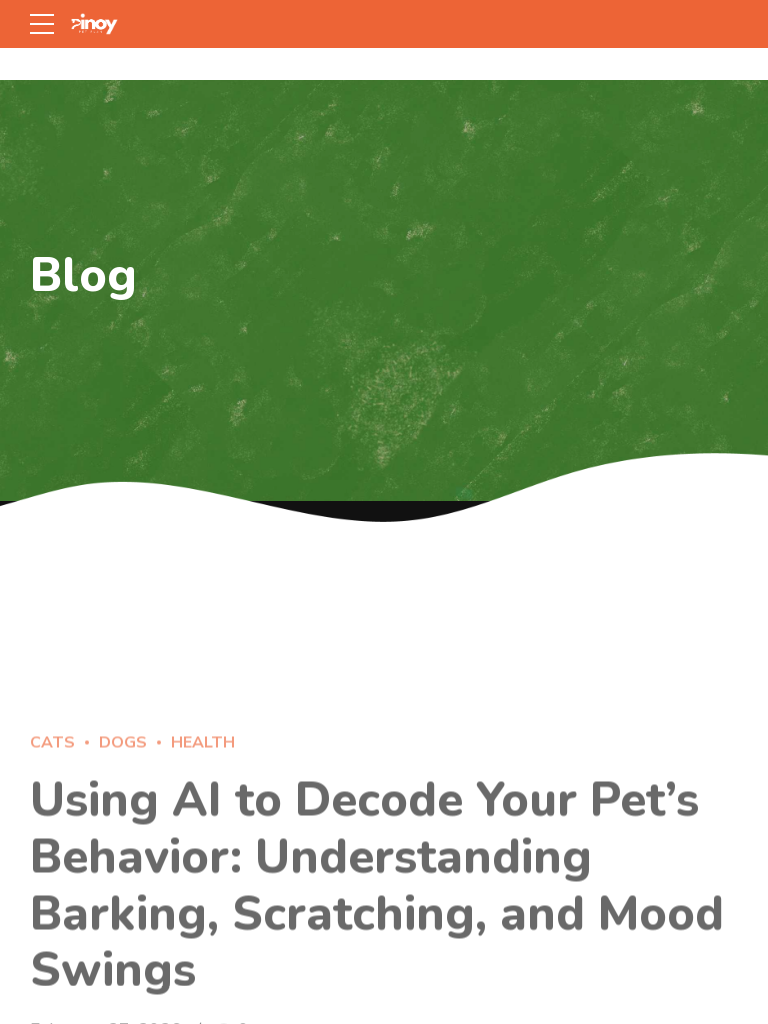

Set viewport to desktop size (1920x1080)
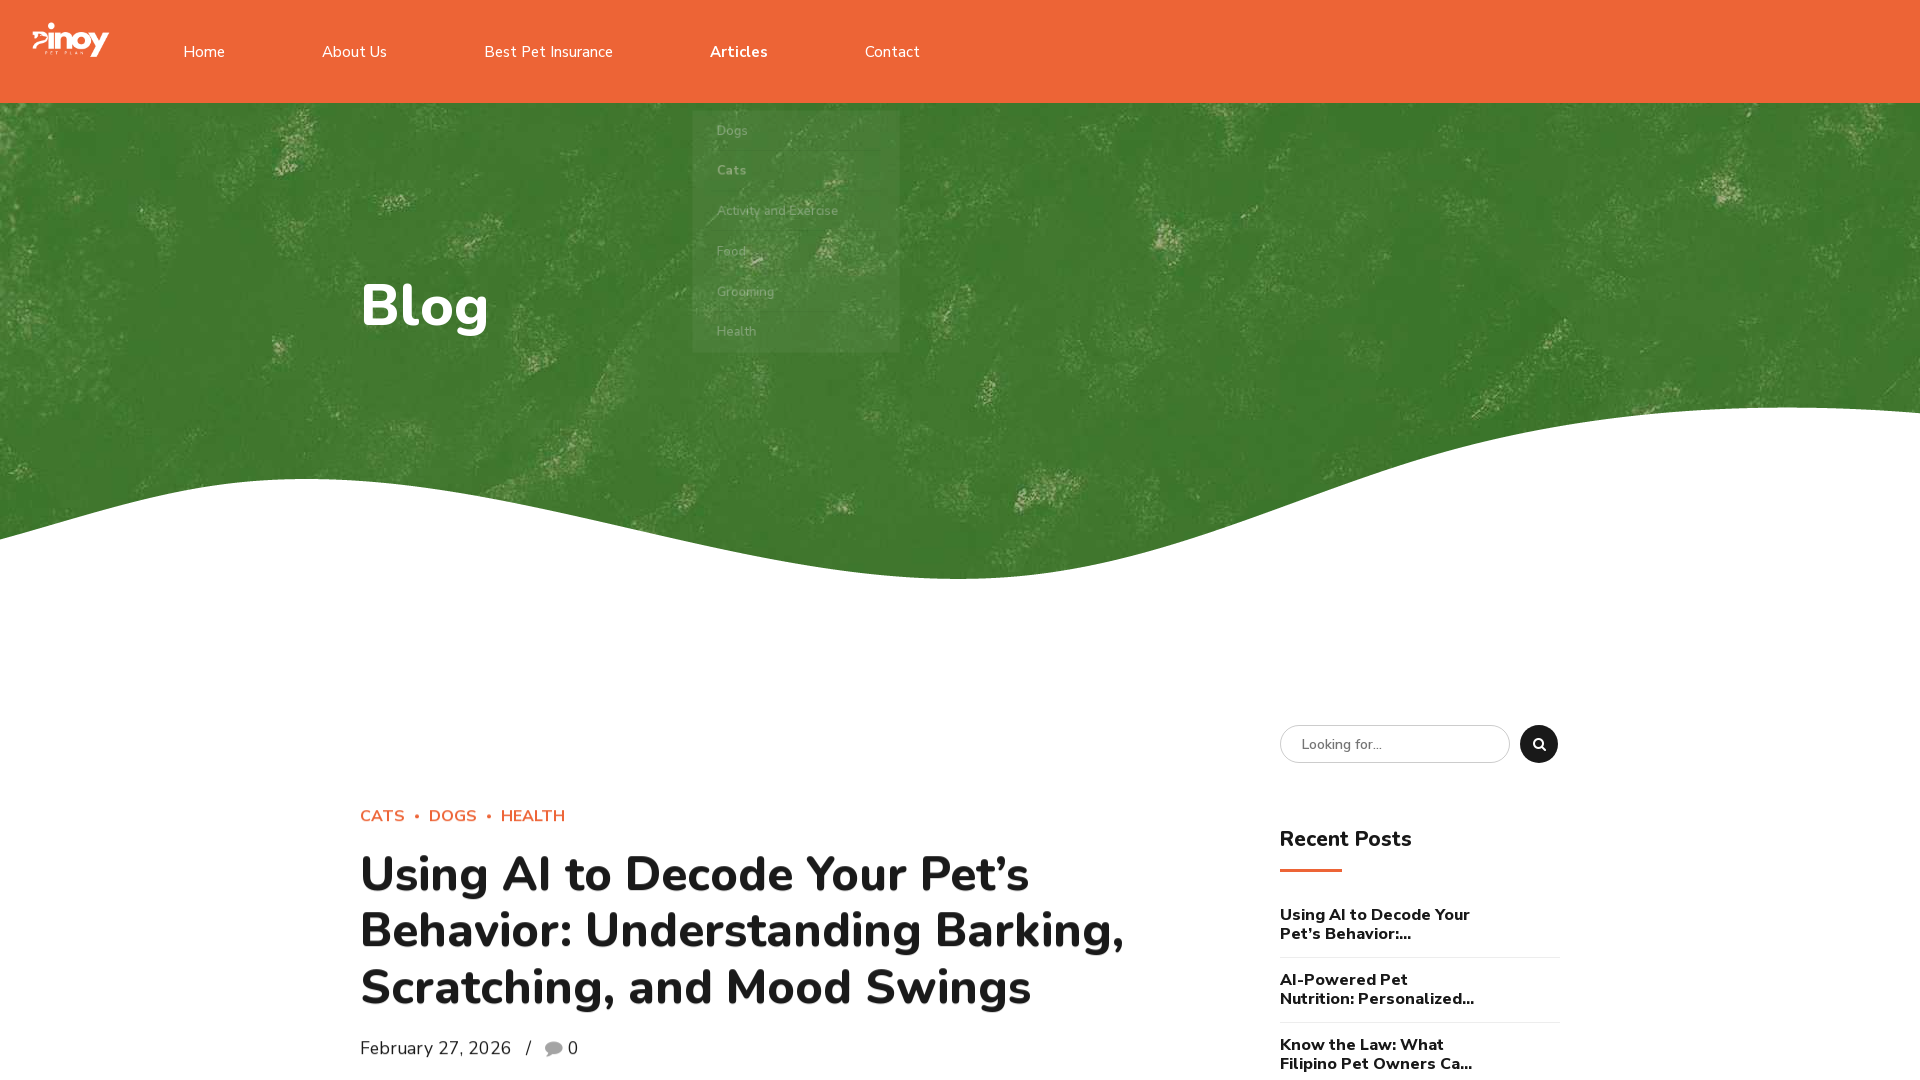

Verified 'Cats' text is visible on desktop viewport
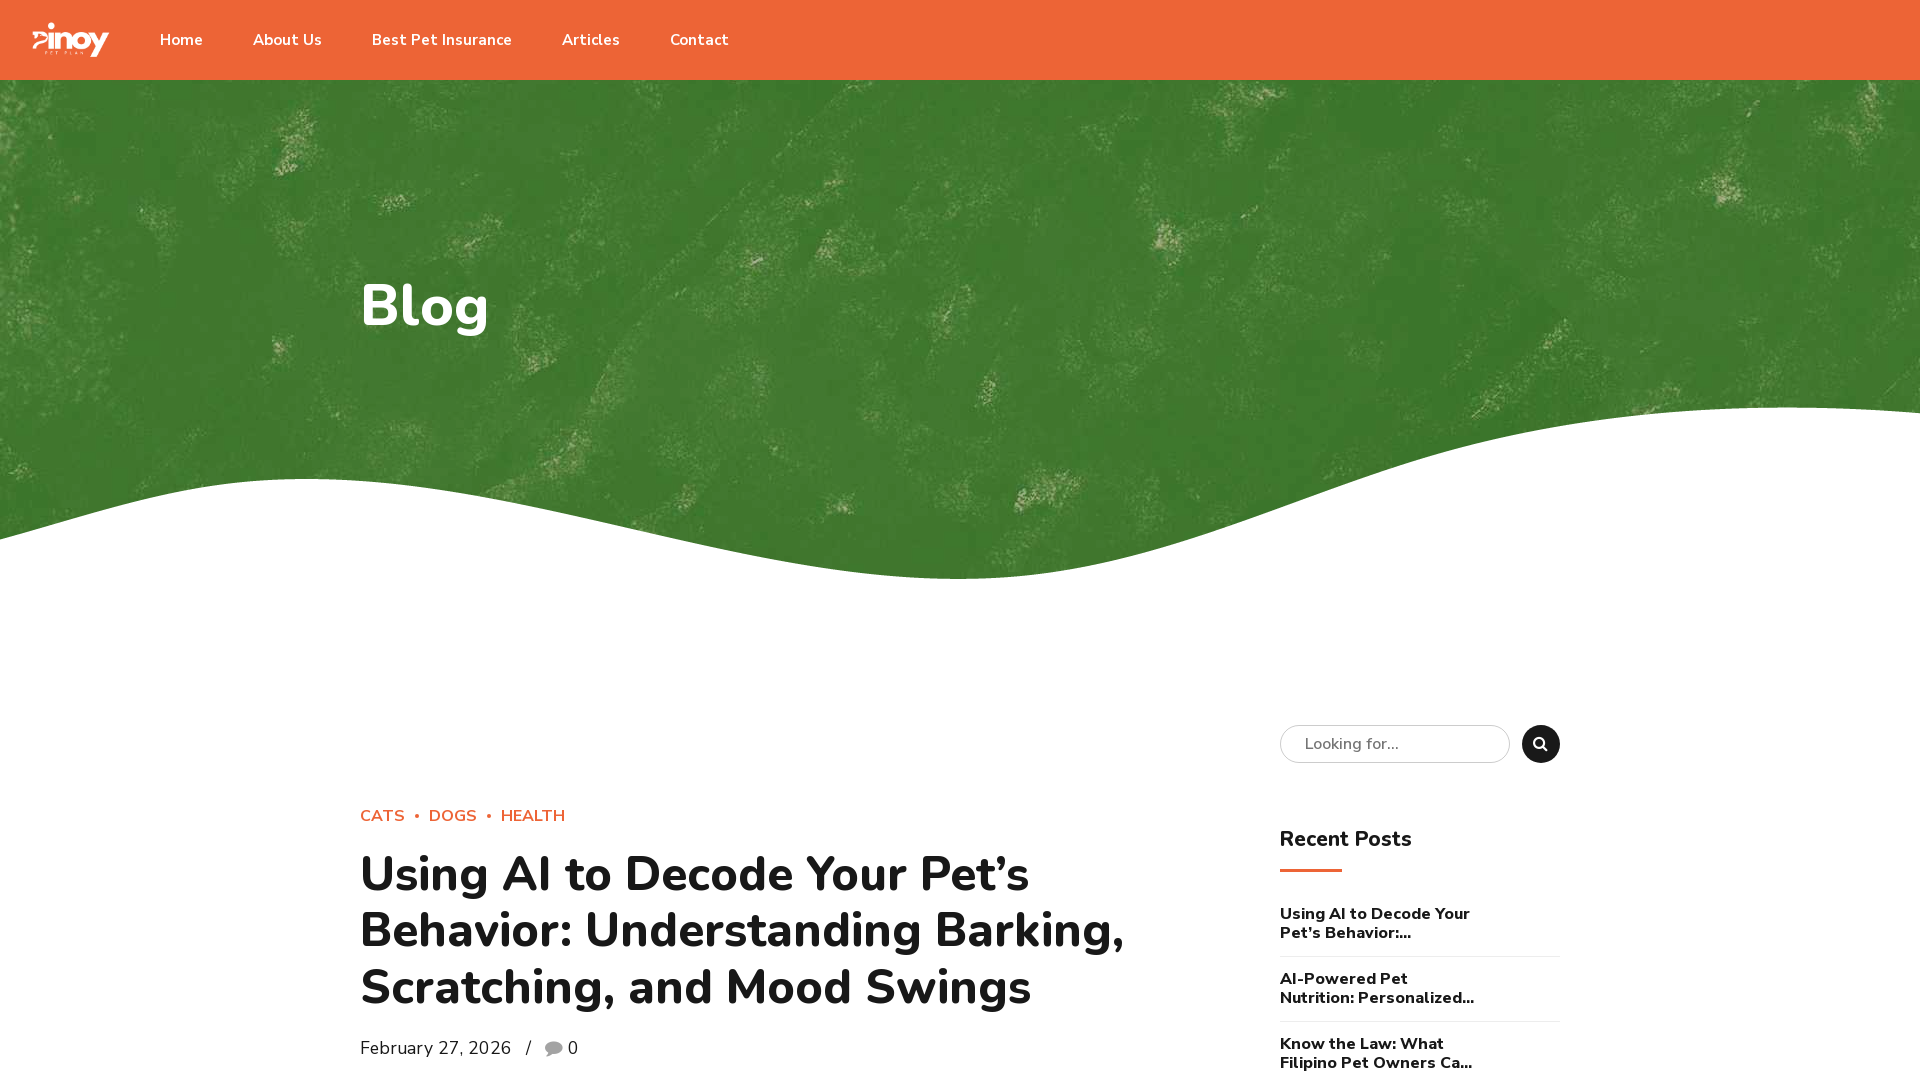

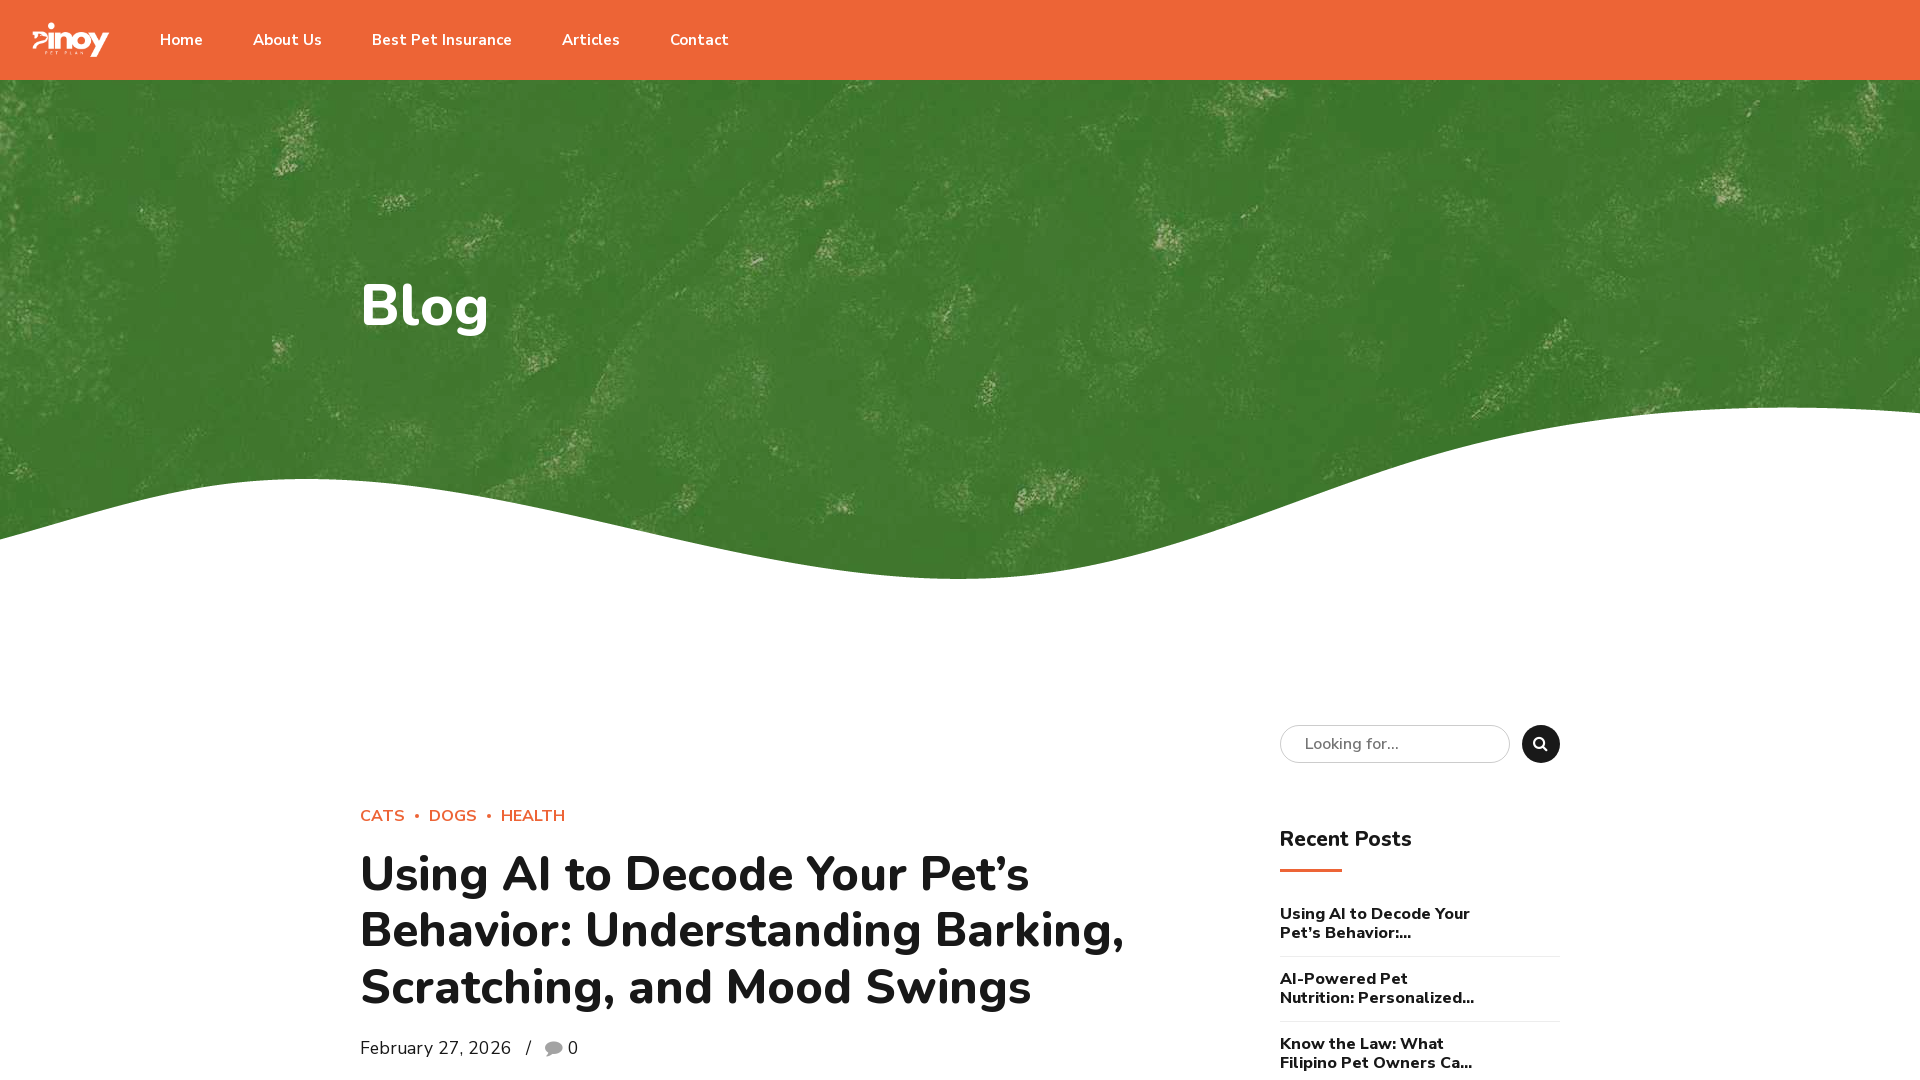